Tests interaction with shadow DOM elements by locating a shadow host element and filling a text input field inside the shadow root with a name value.

Starting URL: https://demoapps.qspiders.com/ui/shadow?sublist=0

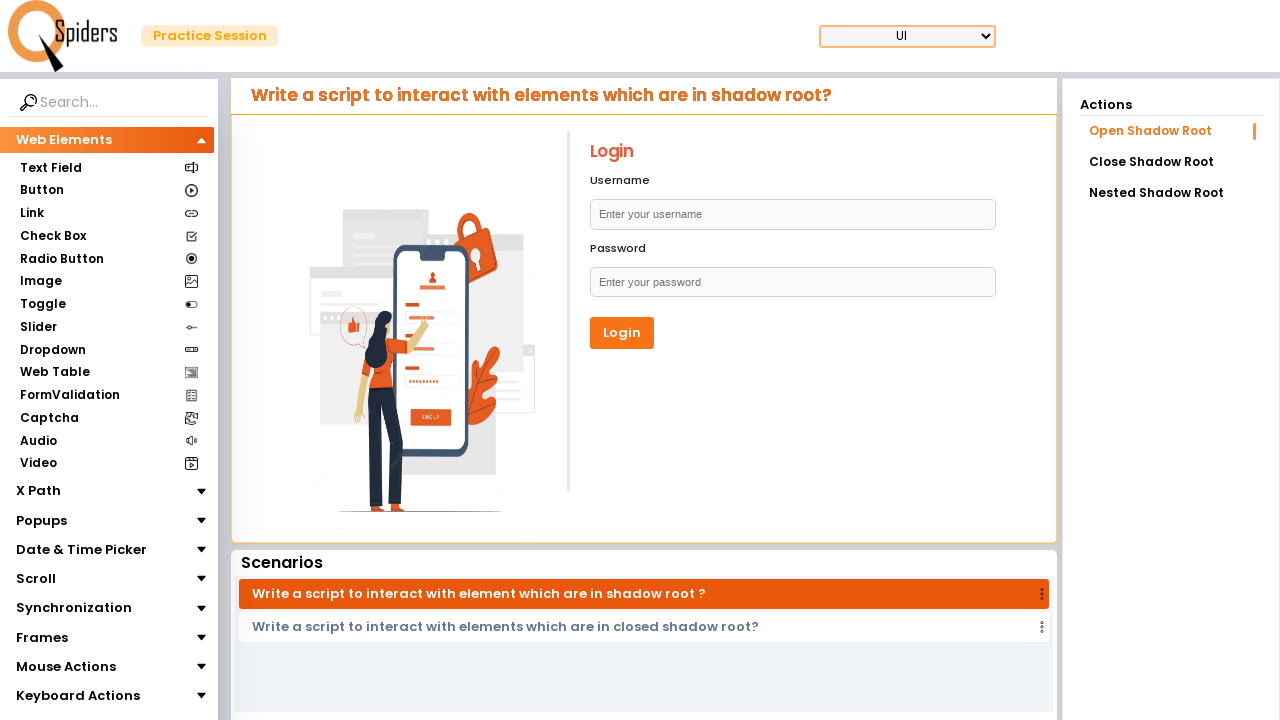

Waited for shadow host element (form > div) to be present
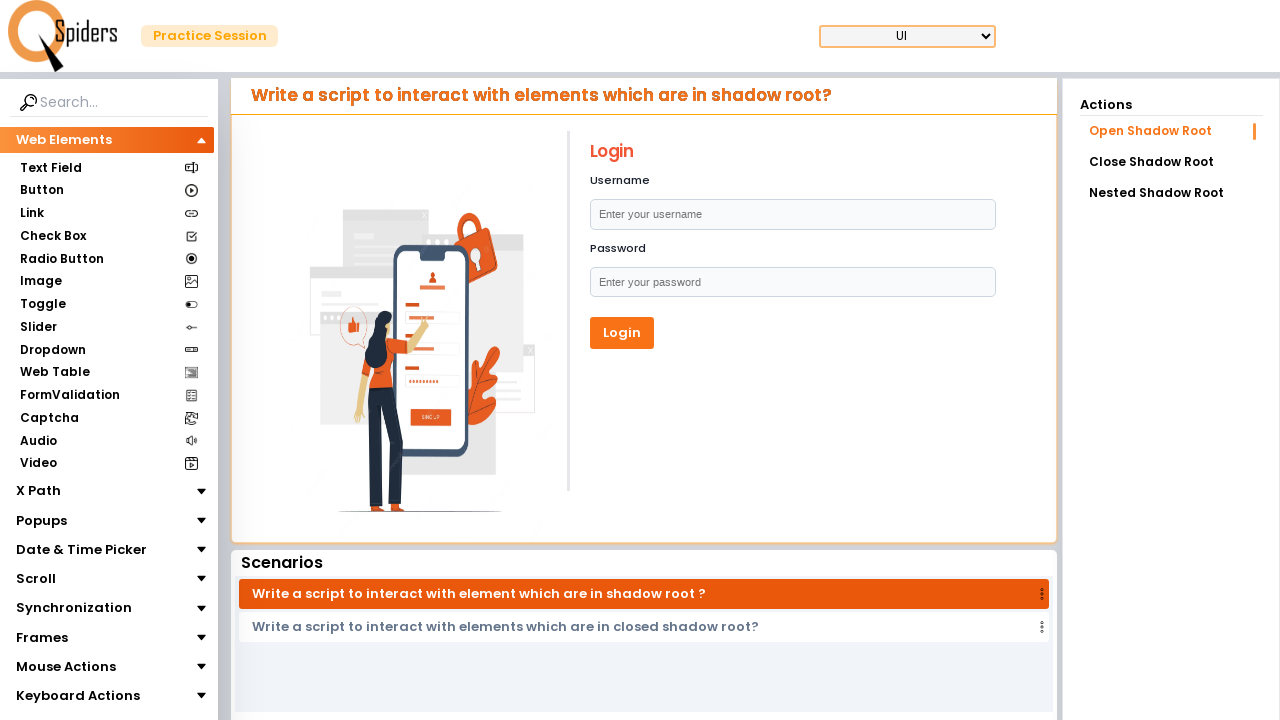

Located shadow host element (first form > div)
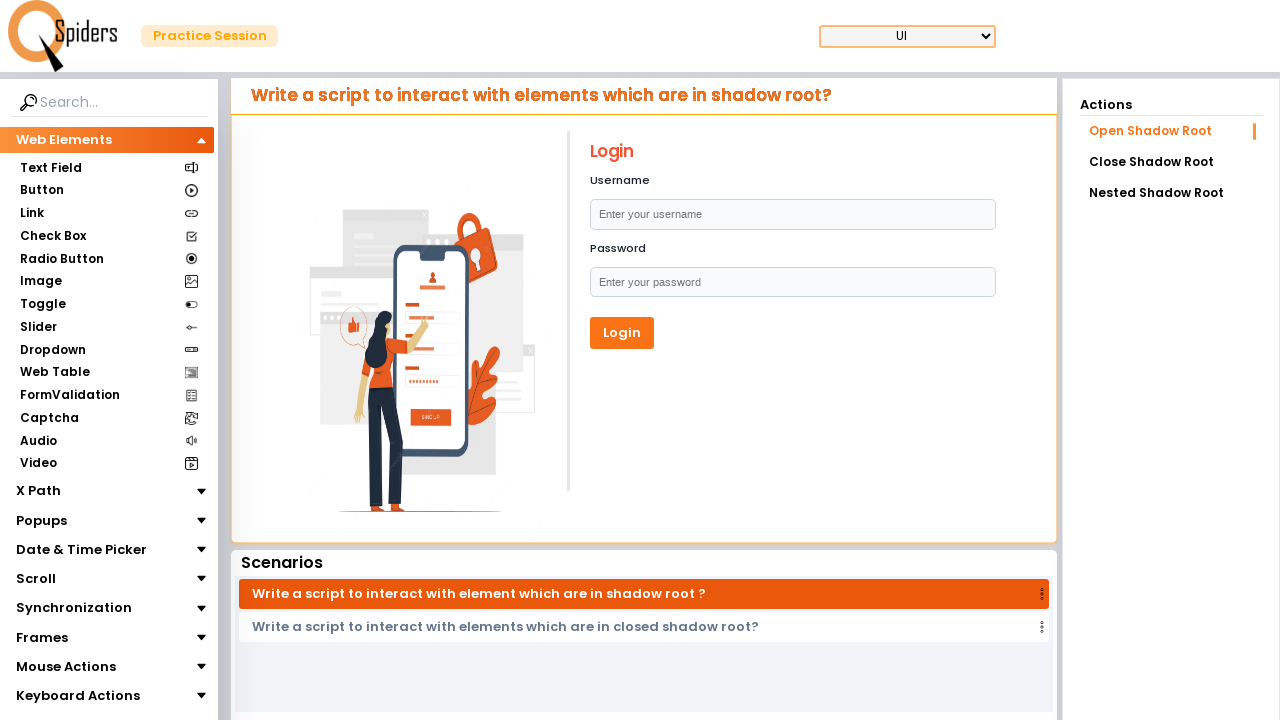

Filled text input field inside shadow DOM with 'Kush' on form > div >> nth=0 >> input[type='text']
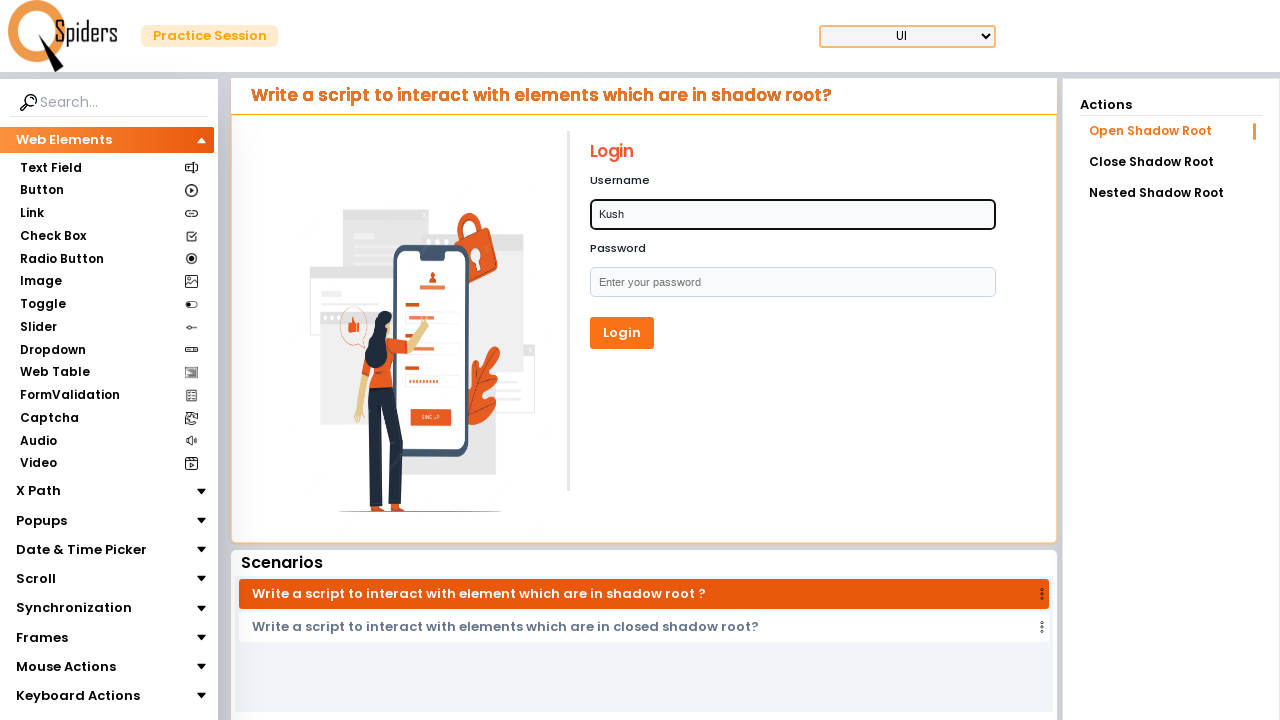

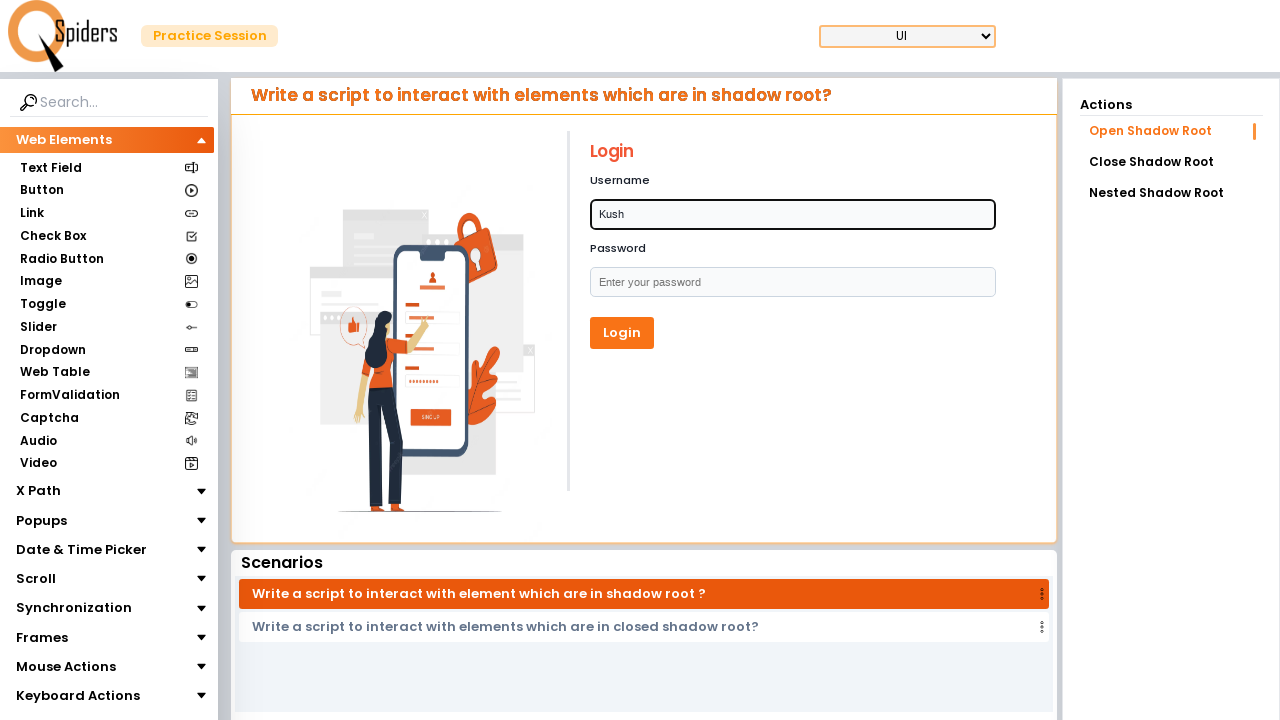